Performs a drag and drop action from the draggable element to the droppable element

Starting URL: https://crossbrowsertesting.github.io/drag-and-drop

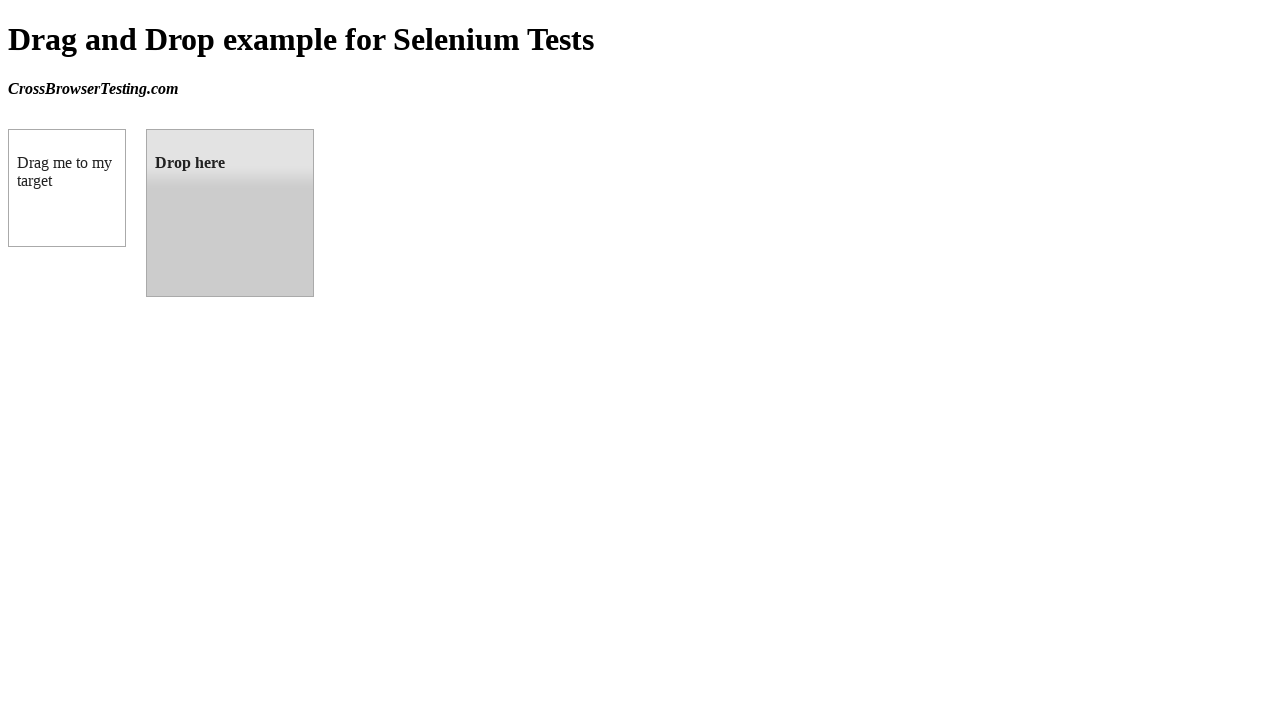

Waited for draggable element to be visible
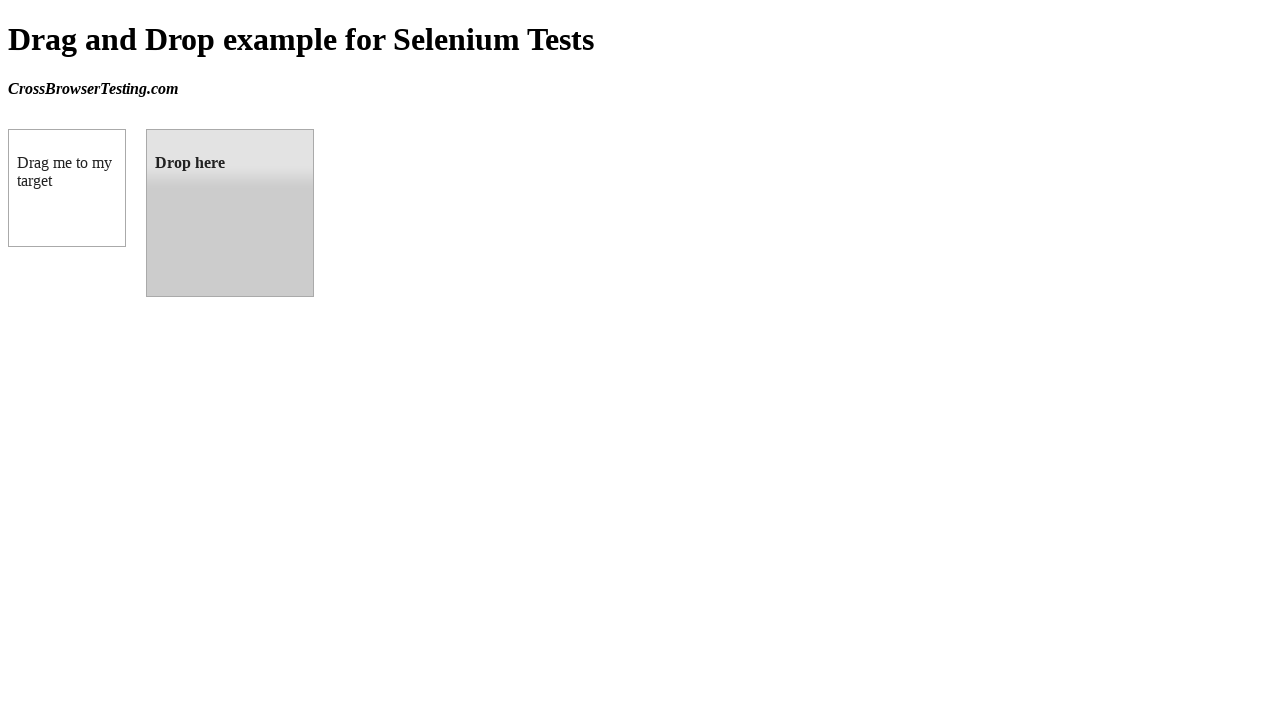

Waited for droppable element to be visible
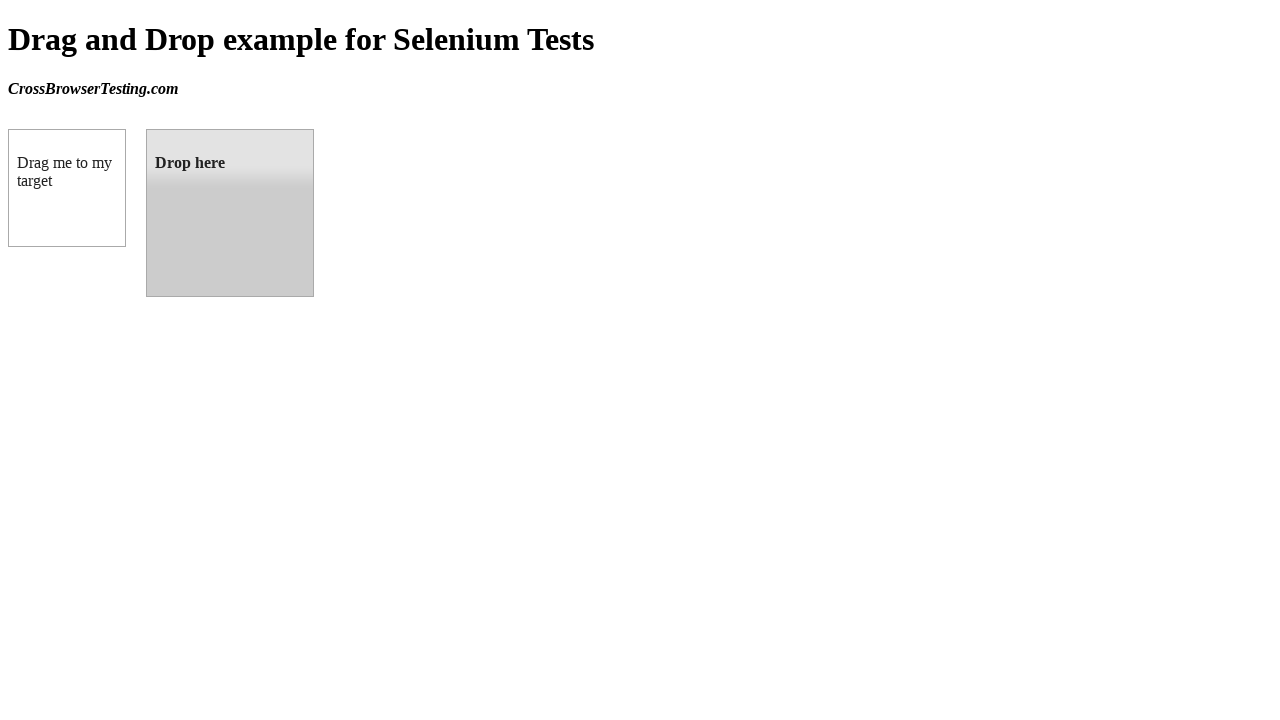

Located draggable element
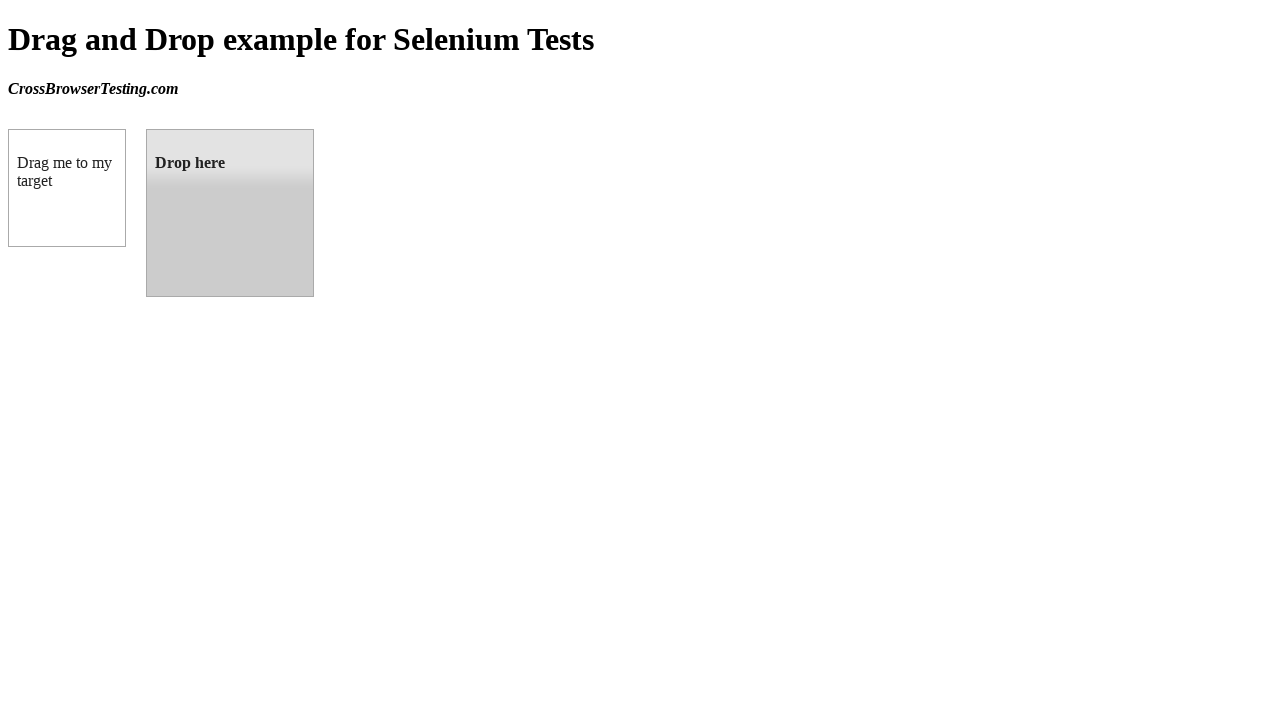

Located droppable element
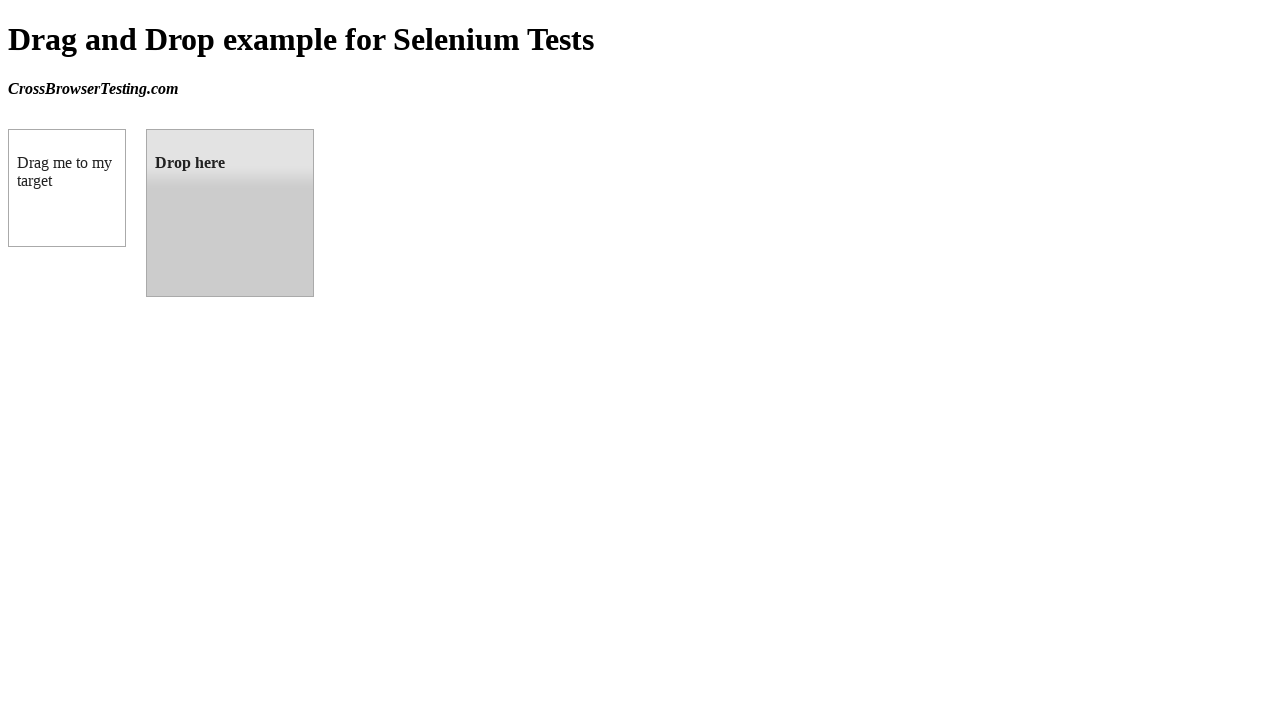

Performed drag and drop from draggable element to droppable element at (230, 213)
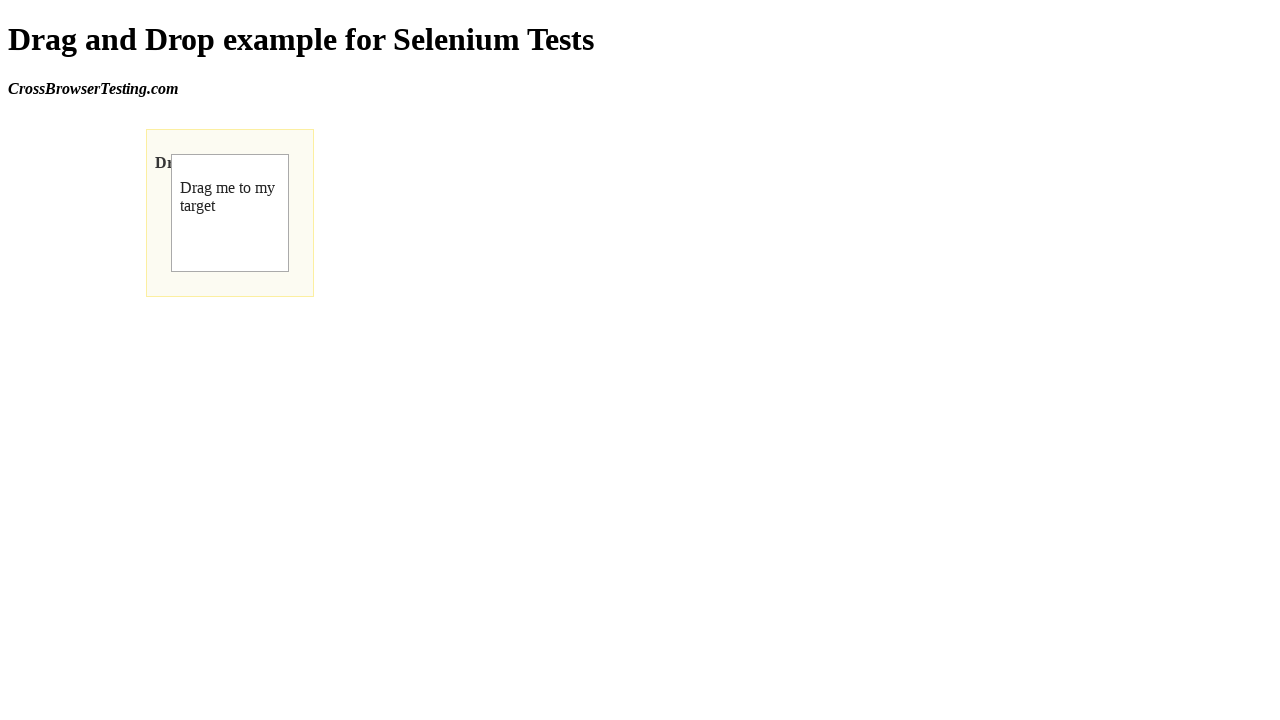

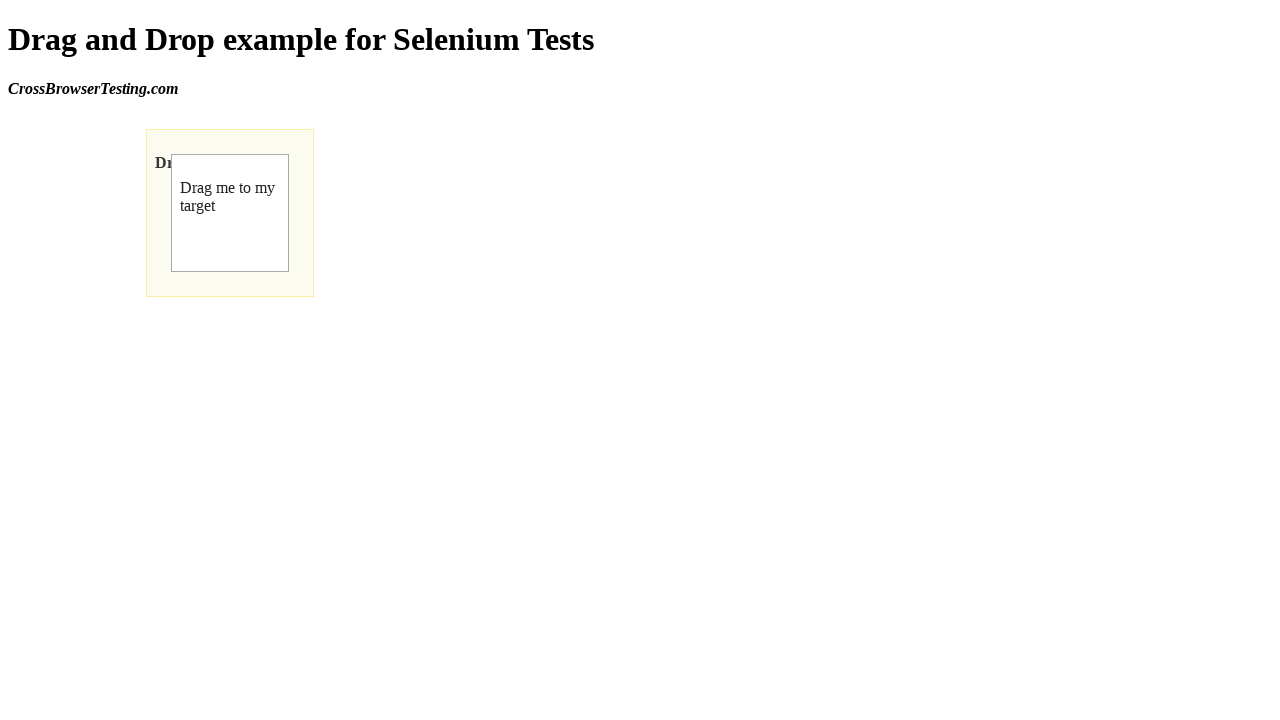